Navigates to Cognizant website and verifies the page loads

Starting URL: https://www.cognizant.com/

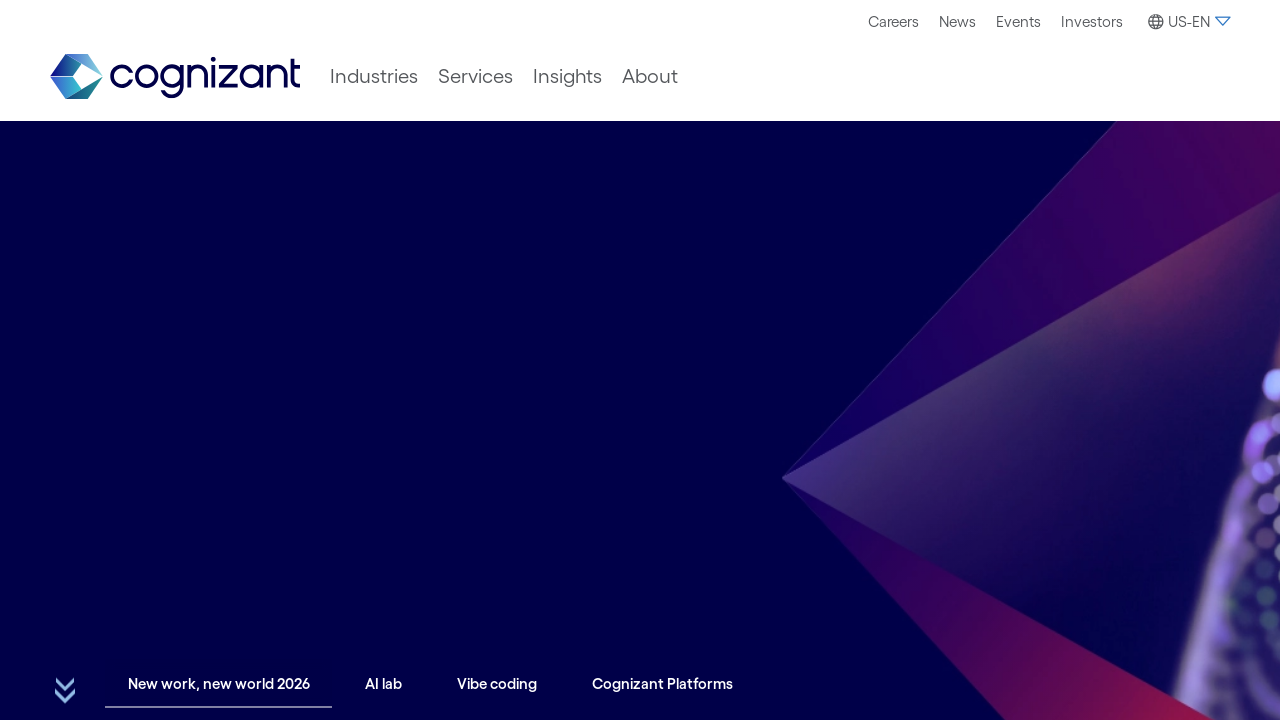

Waited for Cognizant website to fully load (networkidle state)
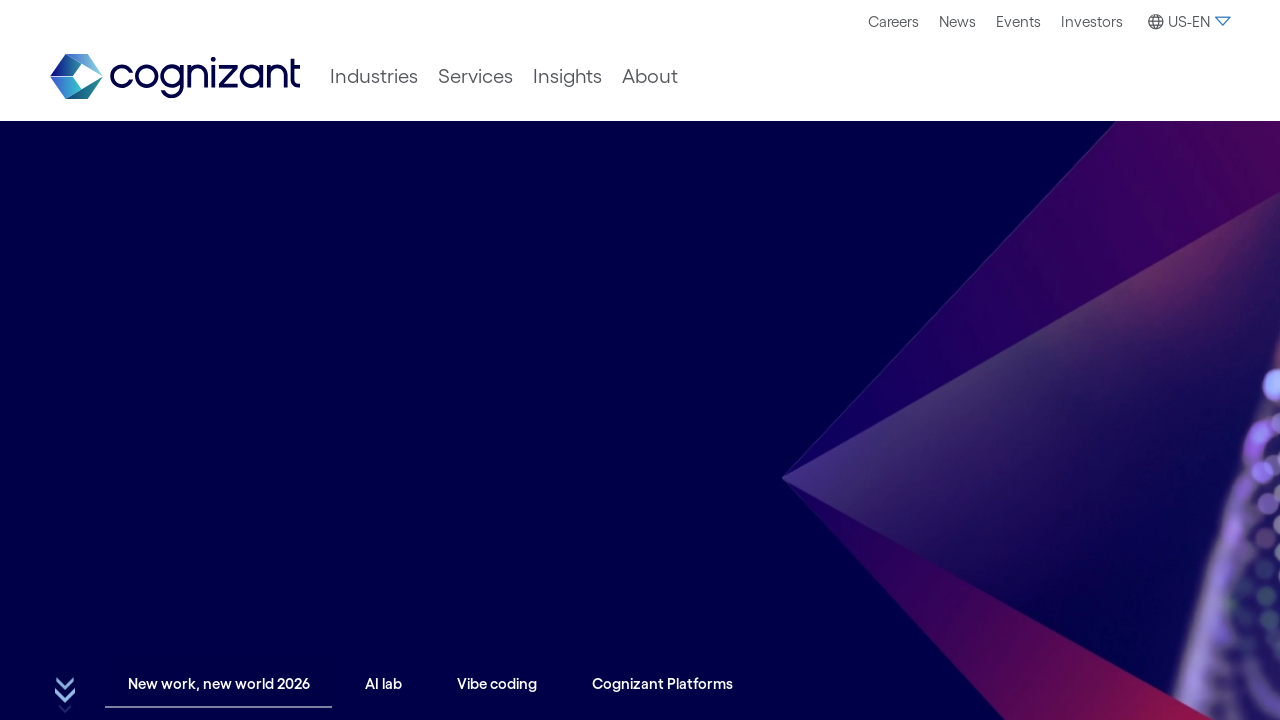

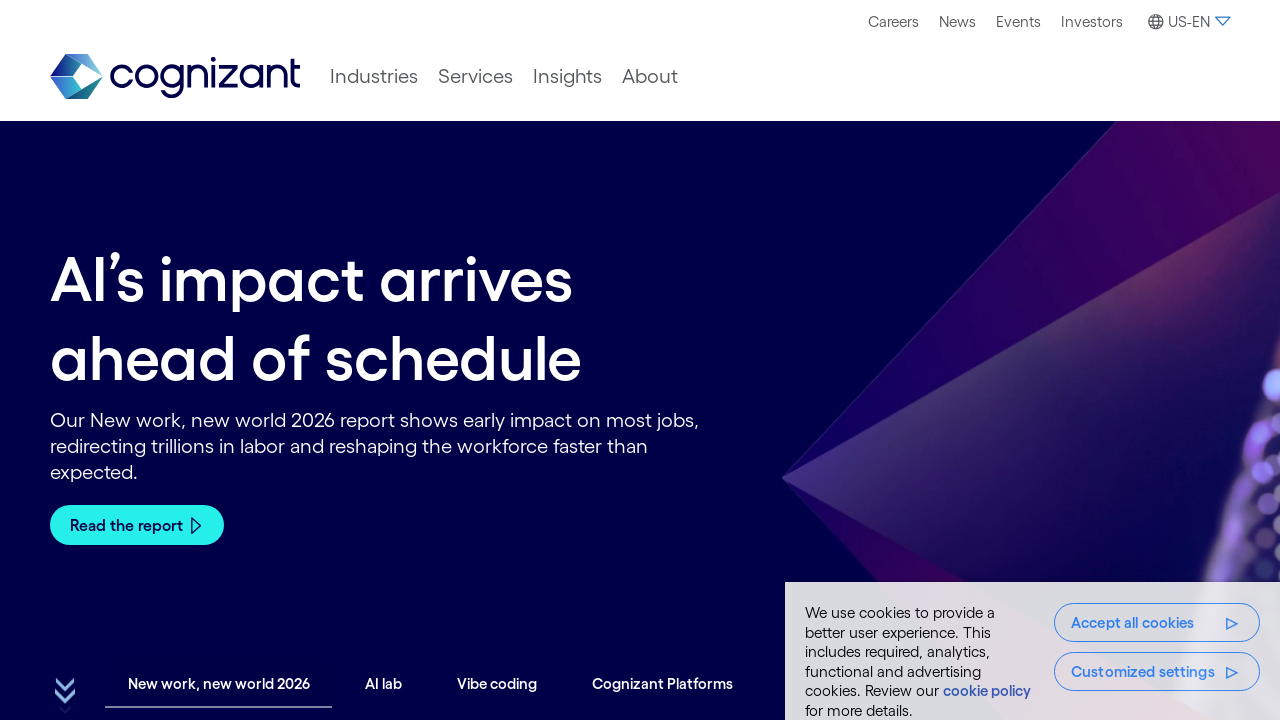